Navigates to a page and injects jQuery Growl library to display notification messages on the page using JavaScript execution

Starting URL: http://the-internet.herokuapp.com

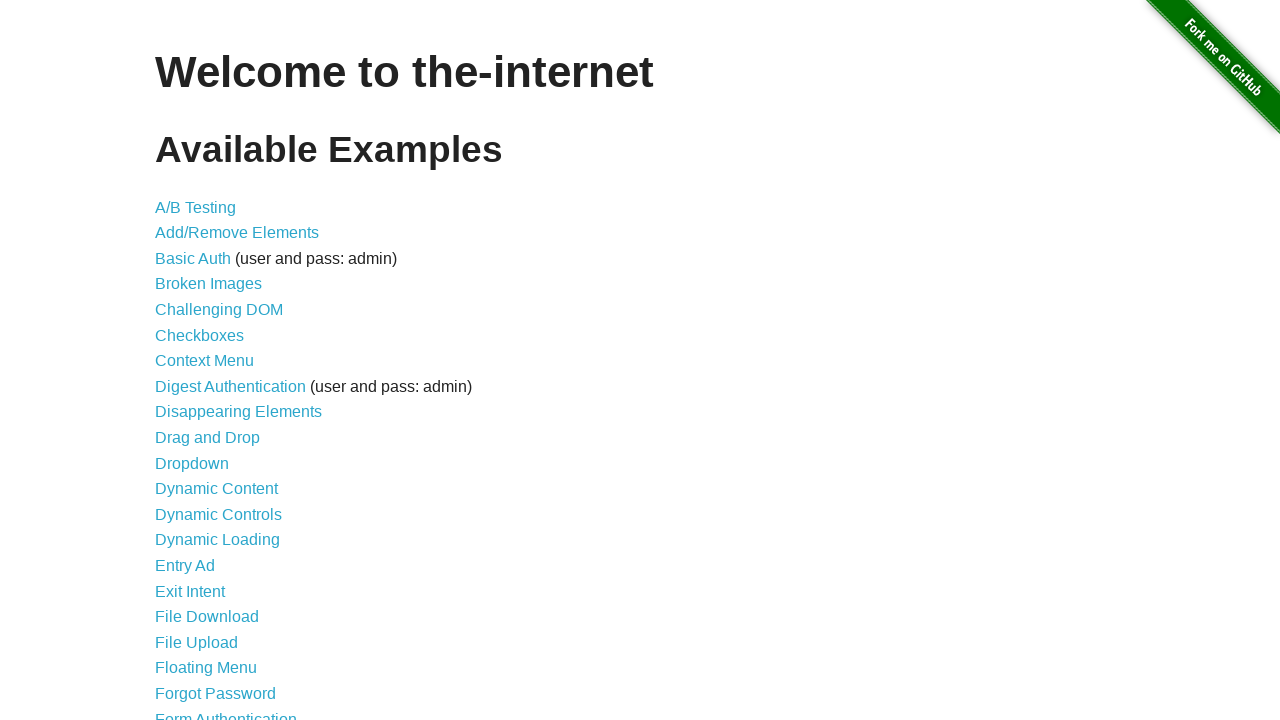

Checked for jQuery and injected it if not present
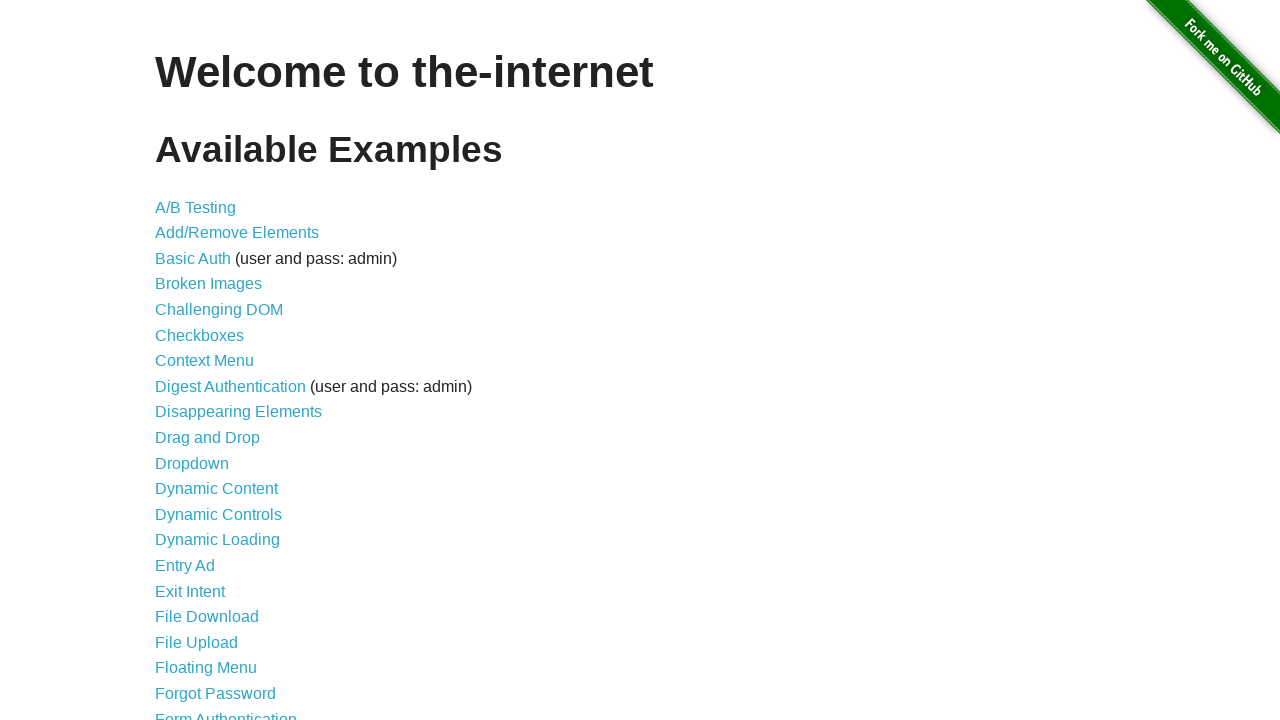

Waited for jQuery to load
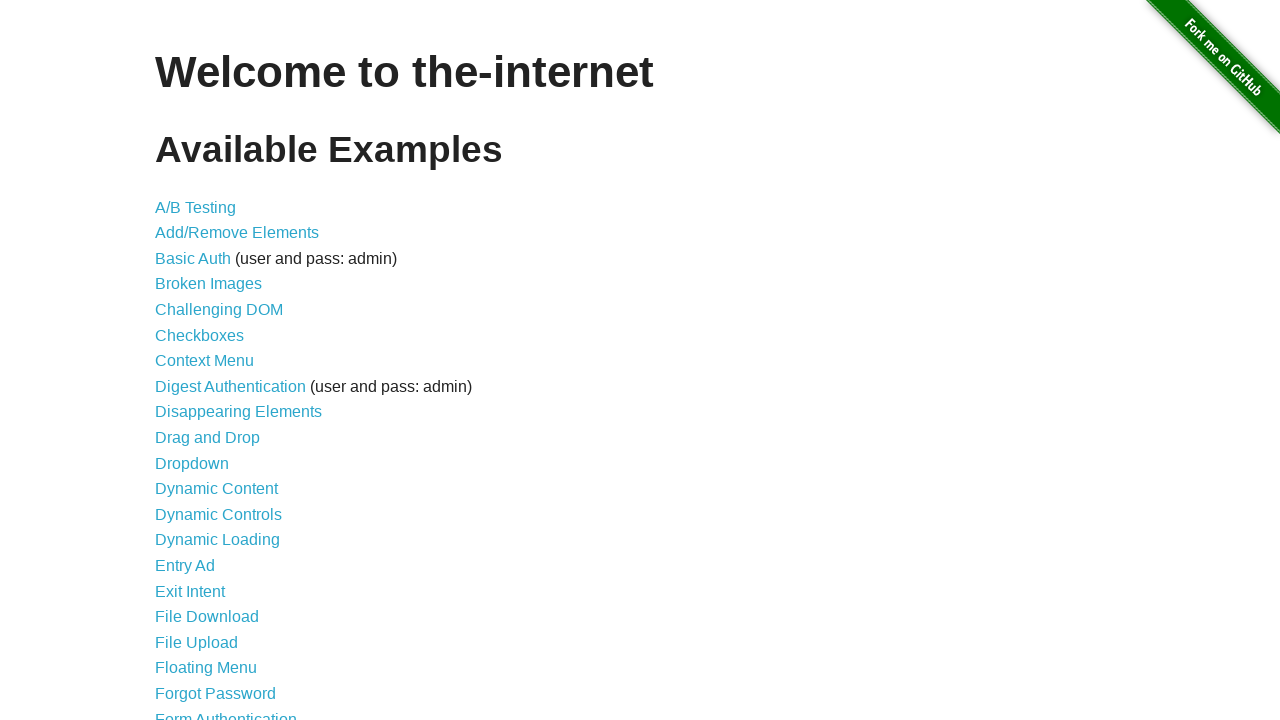

Injected jQuery Growl library into the page
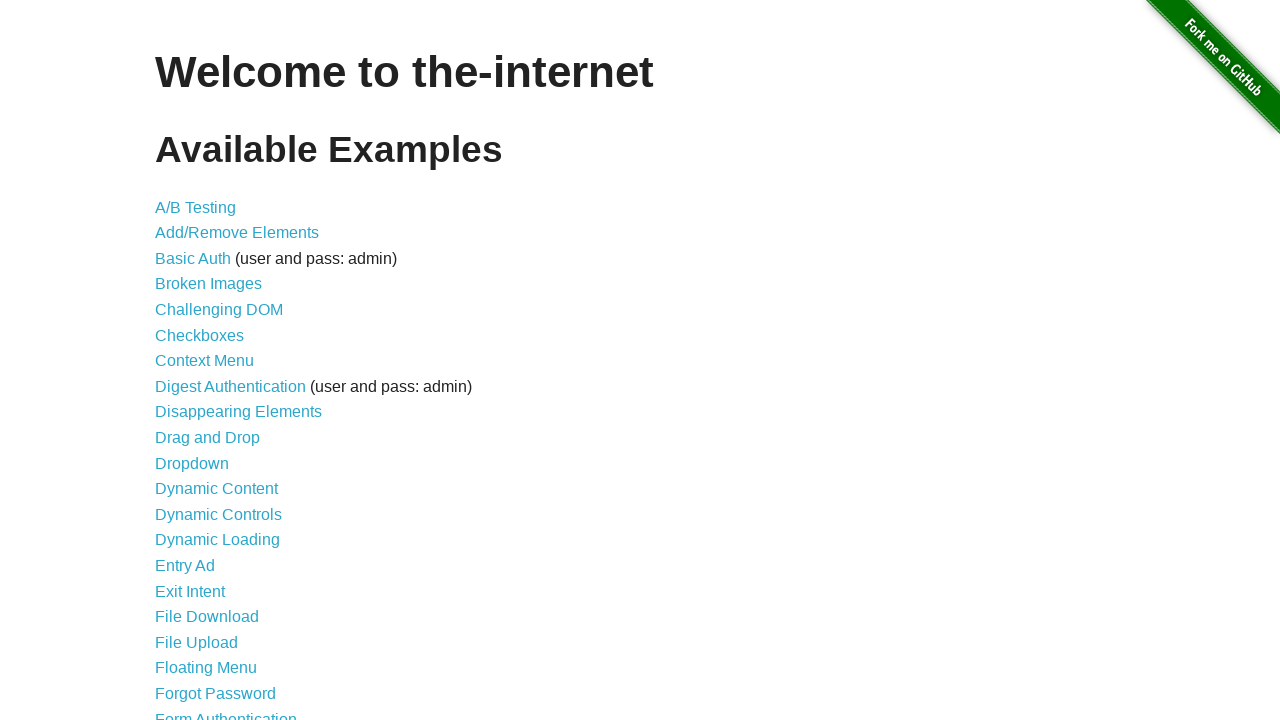

Added jQuery Growl CSS stylesheet to the page
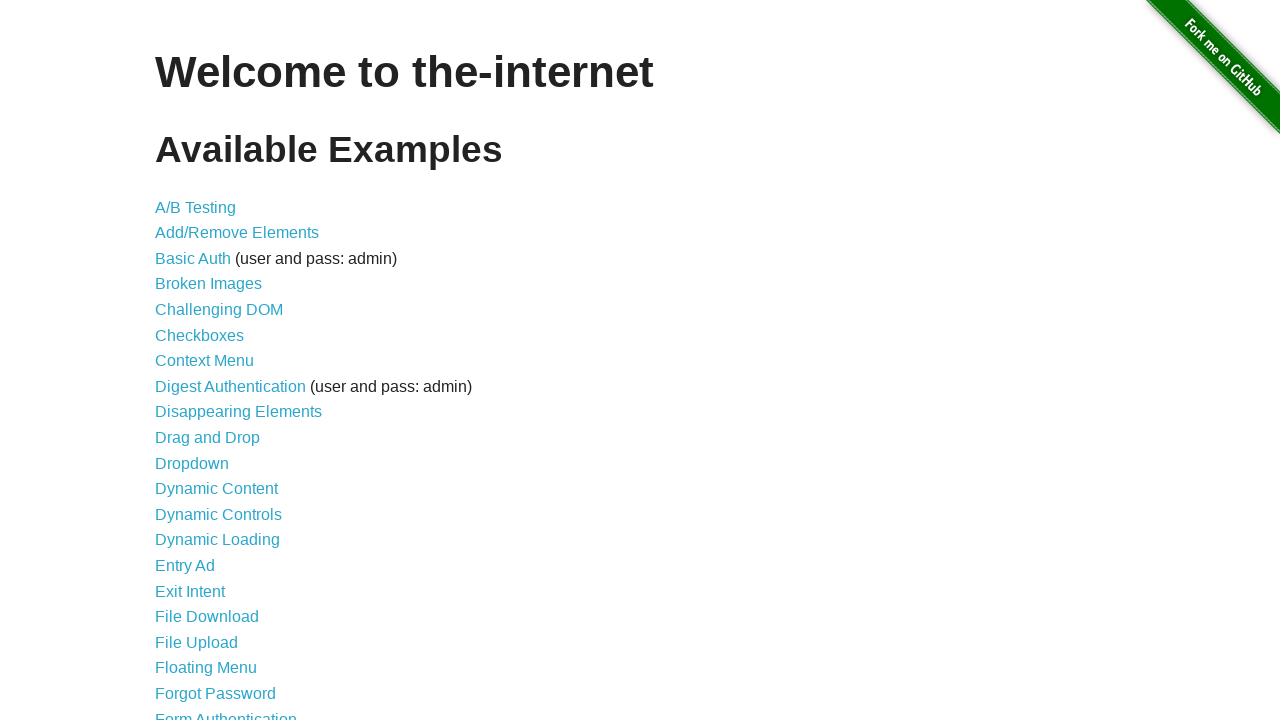

Waited for jQuery Growl library to be fully loaded
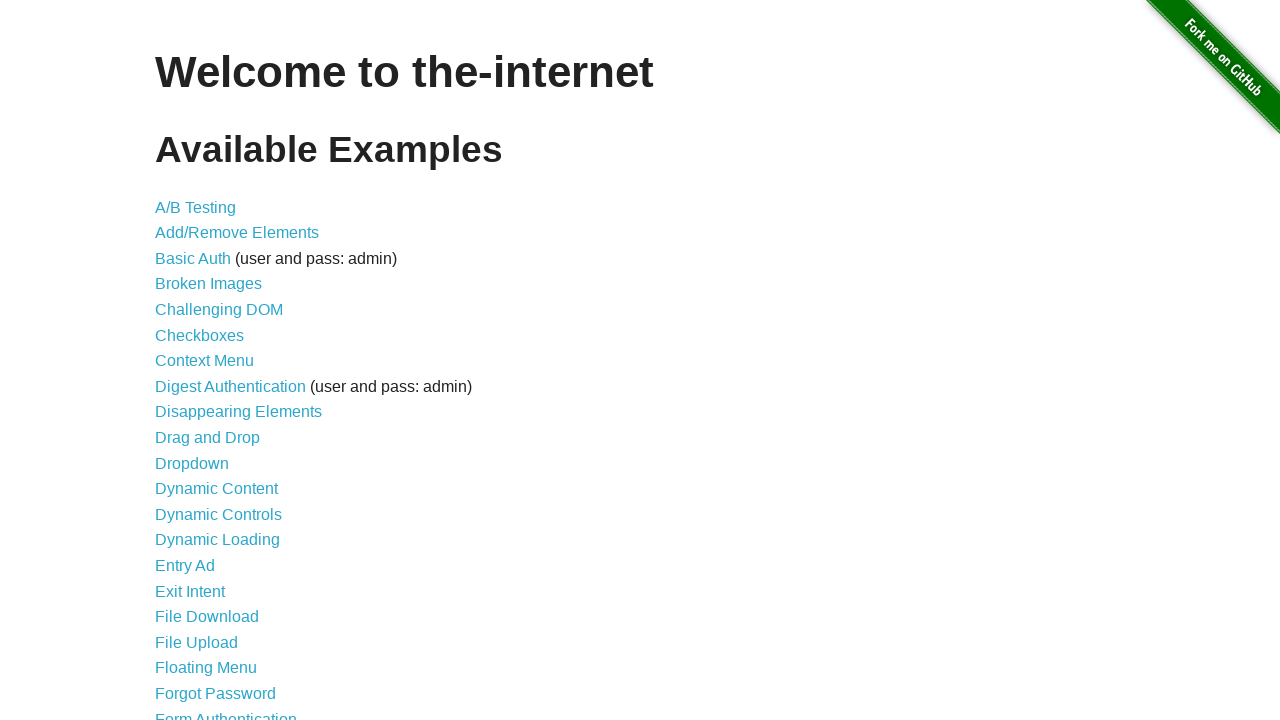

Displayed plain jQuery Growl notification with title 'GET'
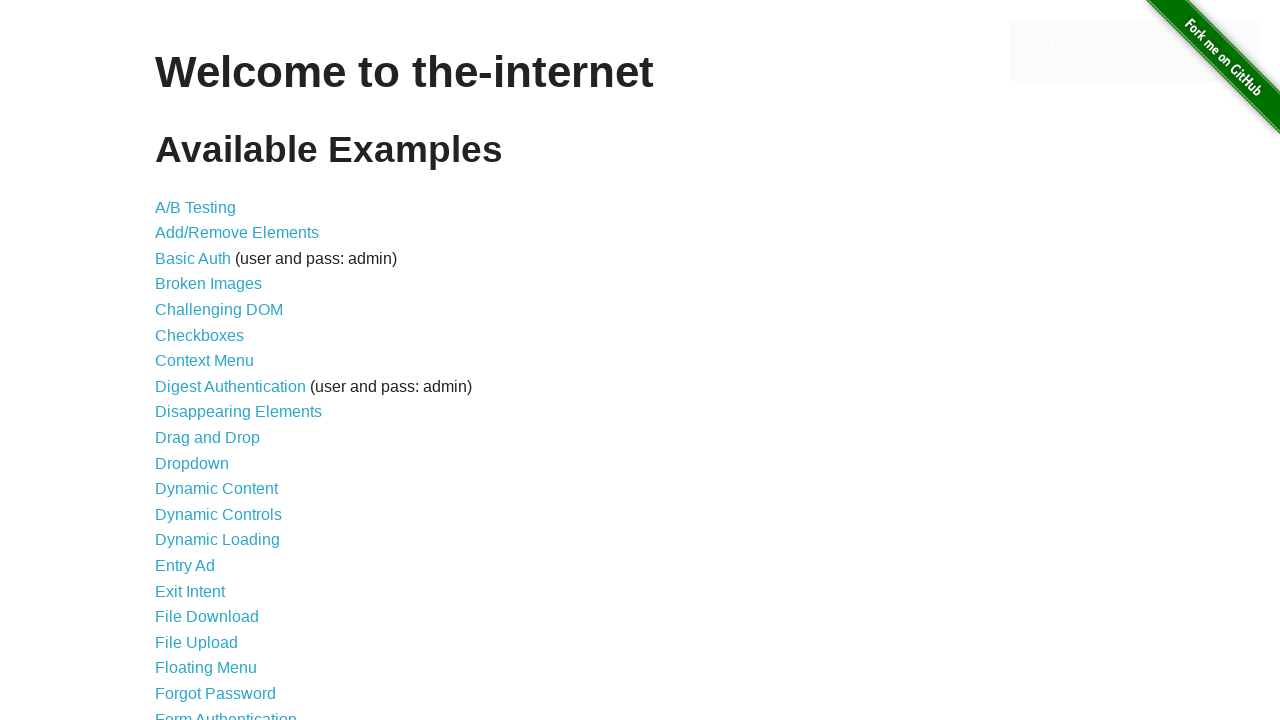

Displayed error notification
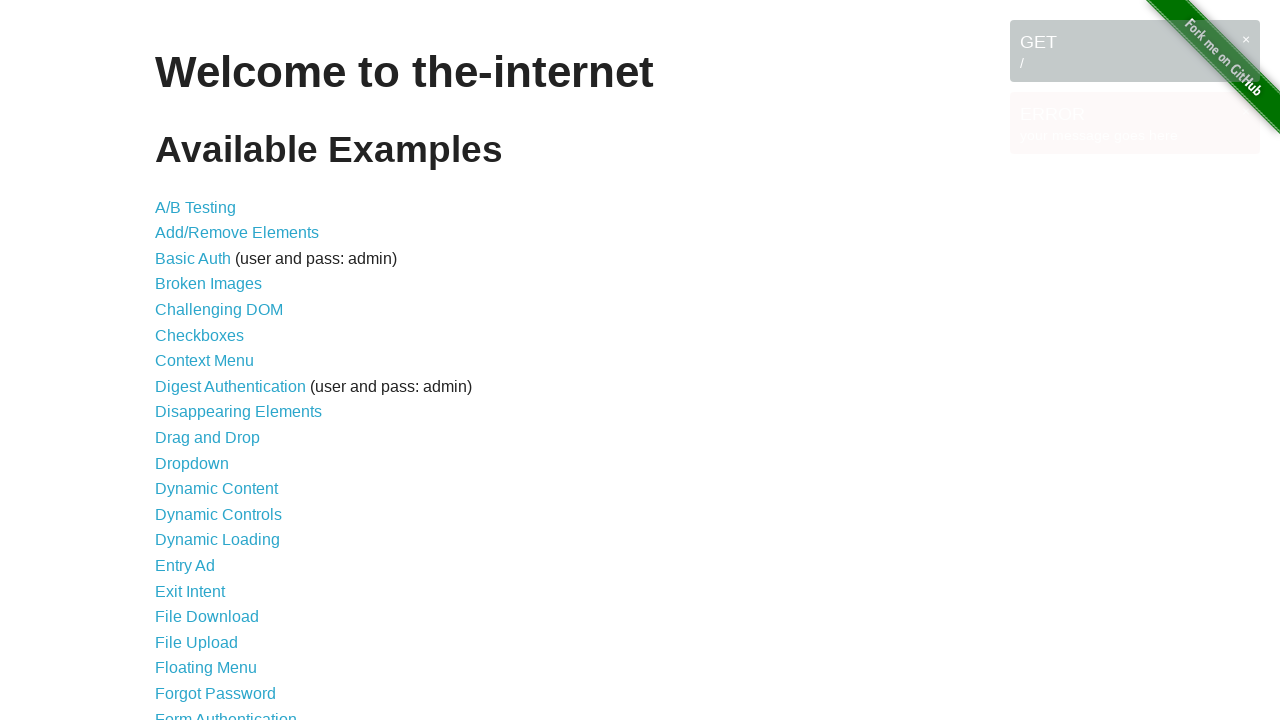

Displayed notice notification
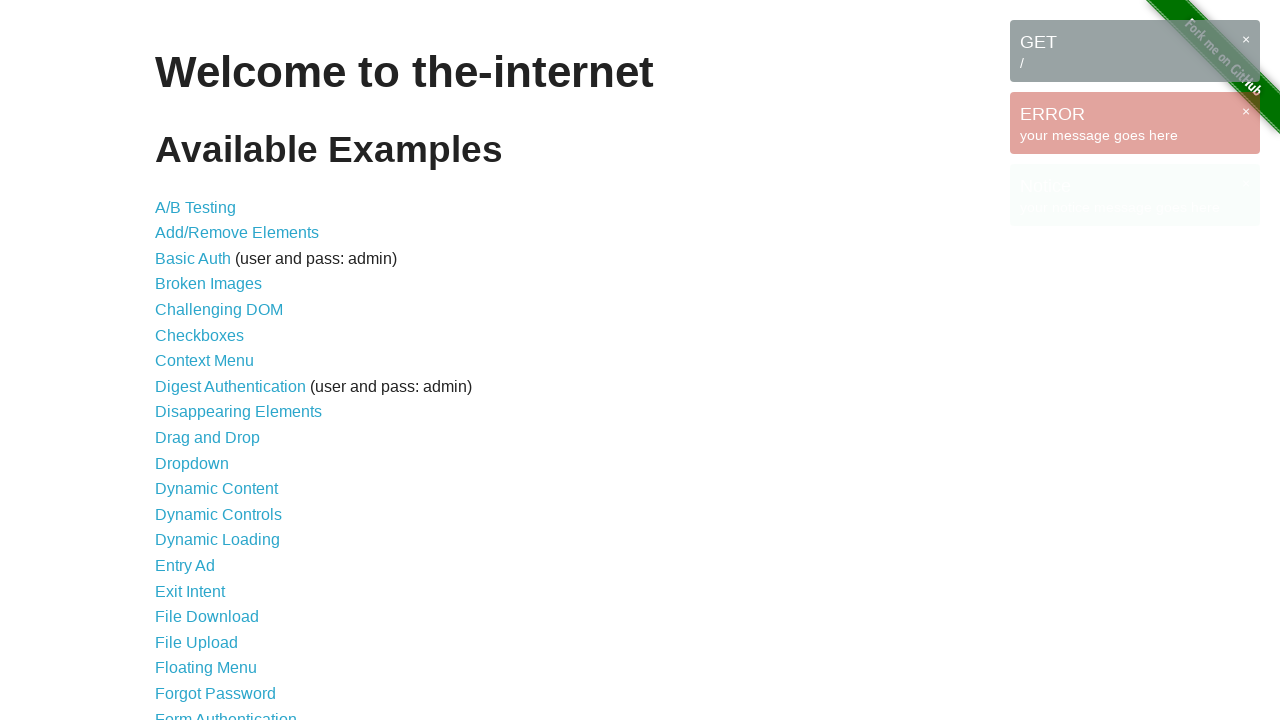

Displayed warning notification
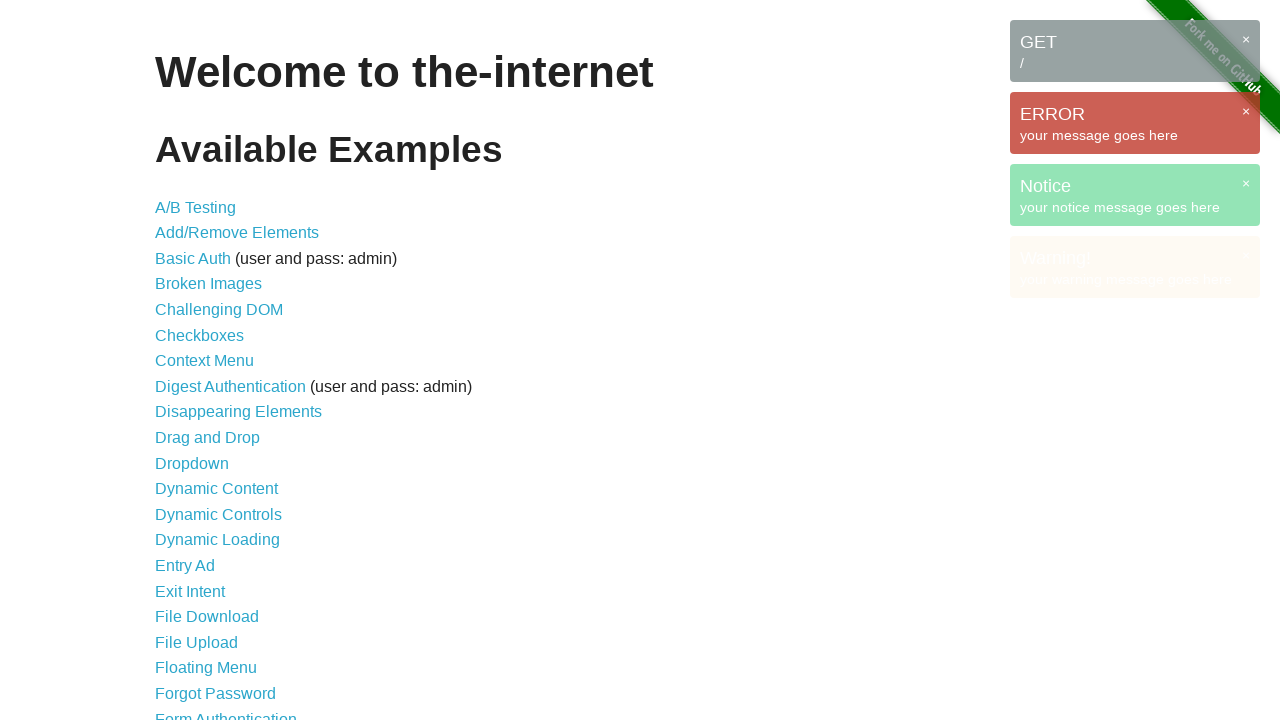

Waited for growl notification messages to be visible
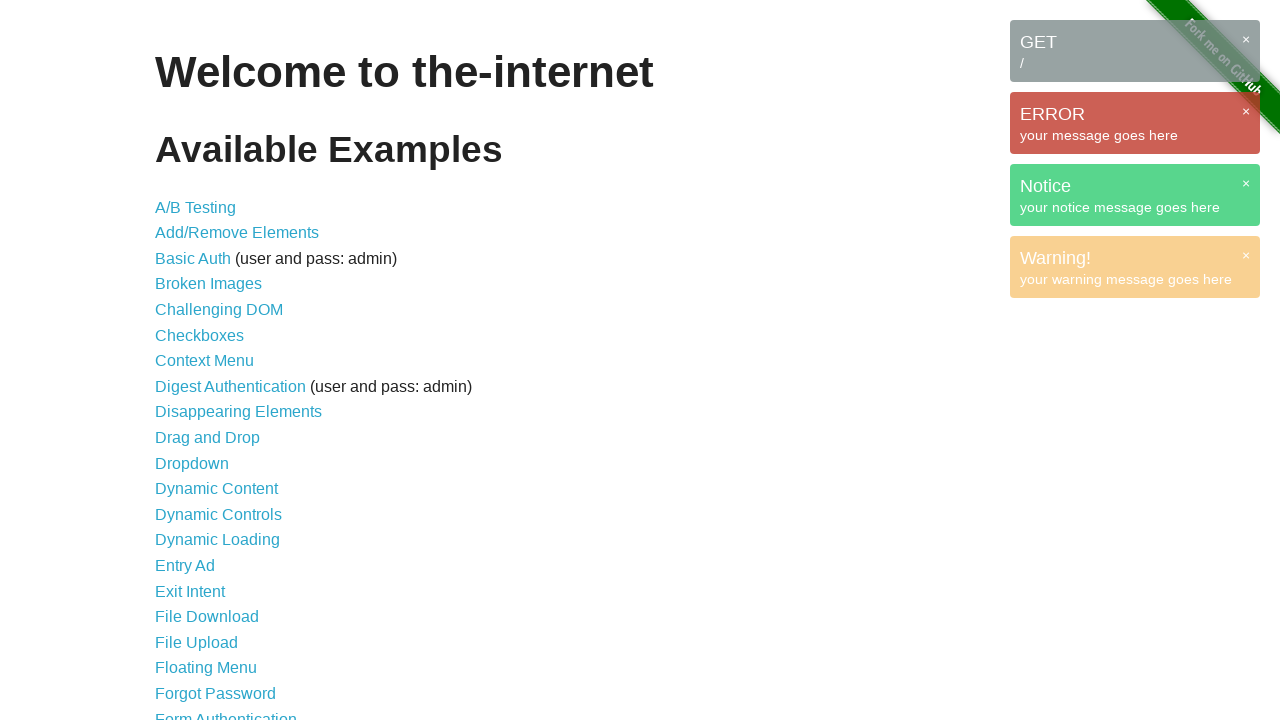

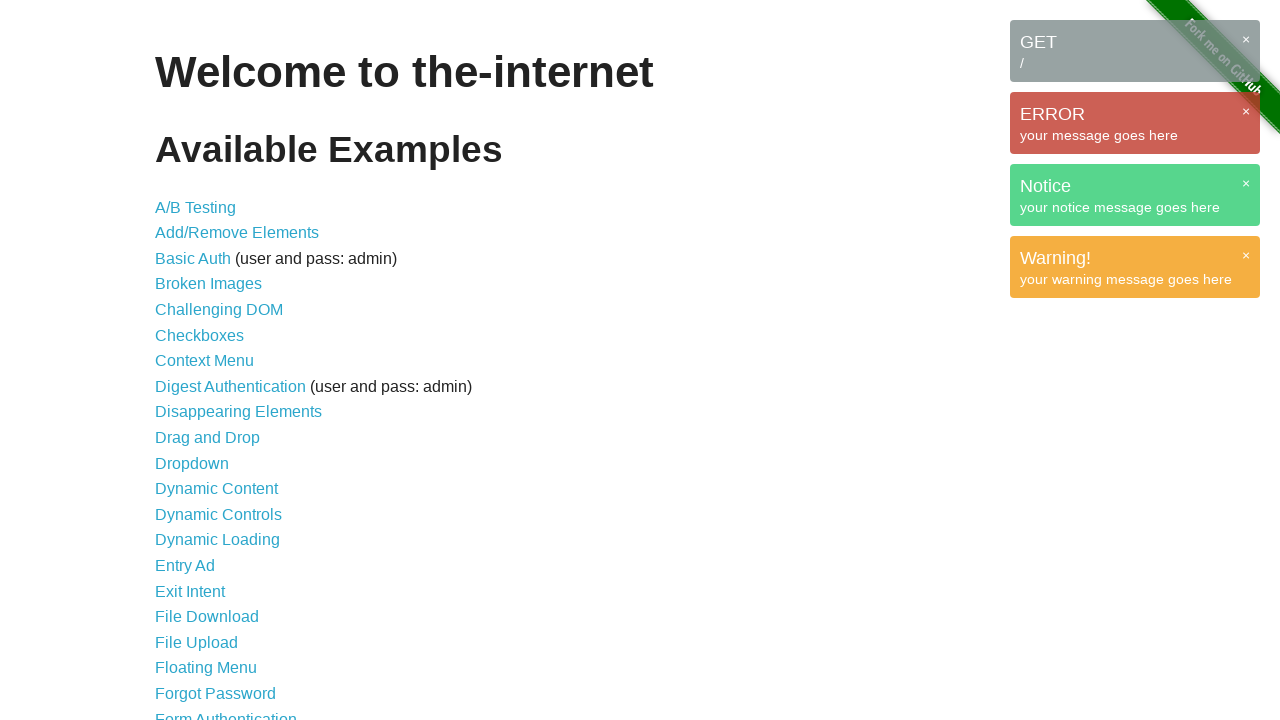